Navigates to the Automation Practice page and verifies that footer links are present and visible on the page

Starting URL: https://rahulshettyacademy.com/AutomationPractice/

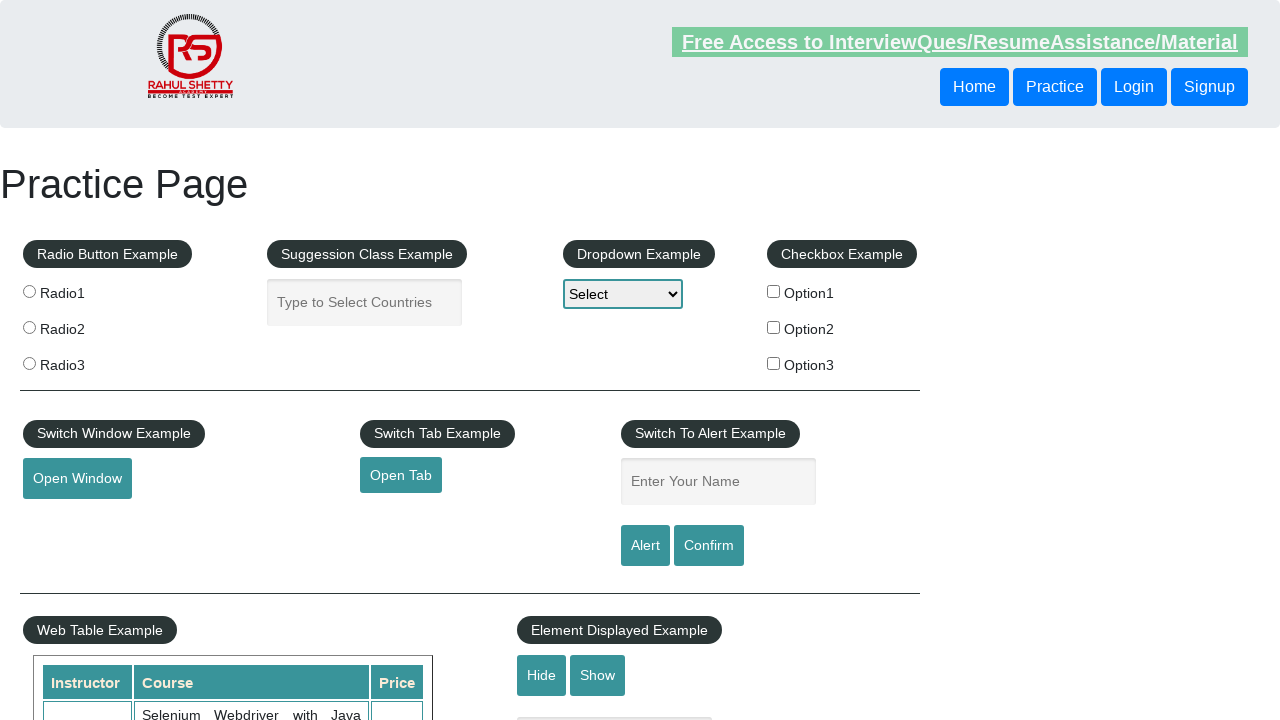

Navigated to Automation Practice page and waited for network to be idle
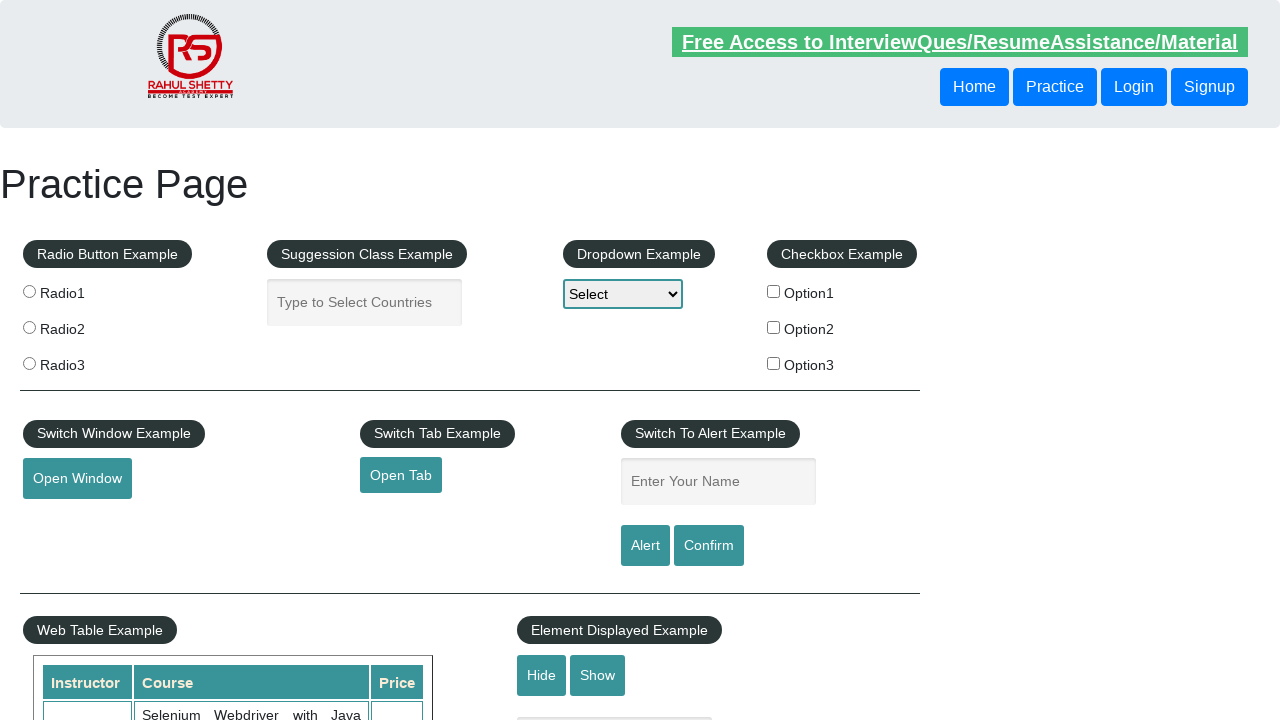

Footer links selector became available on the page
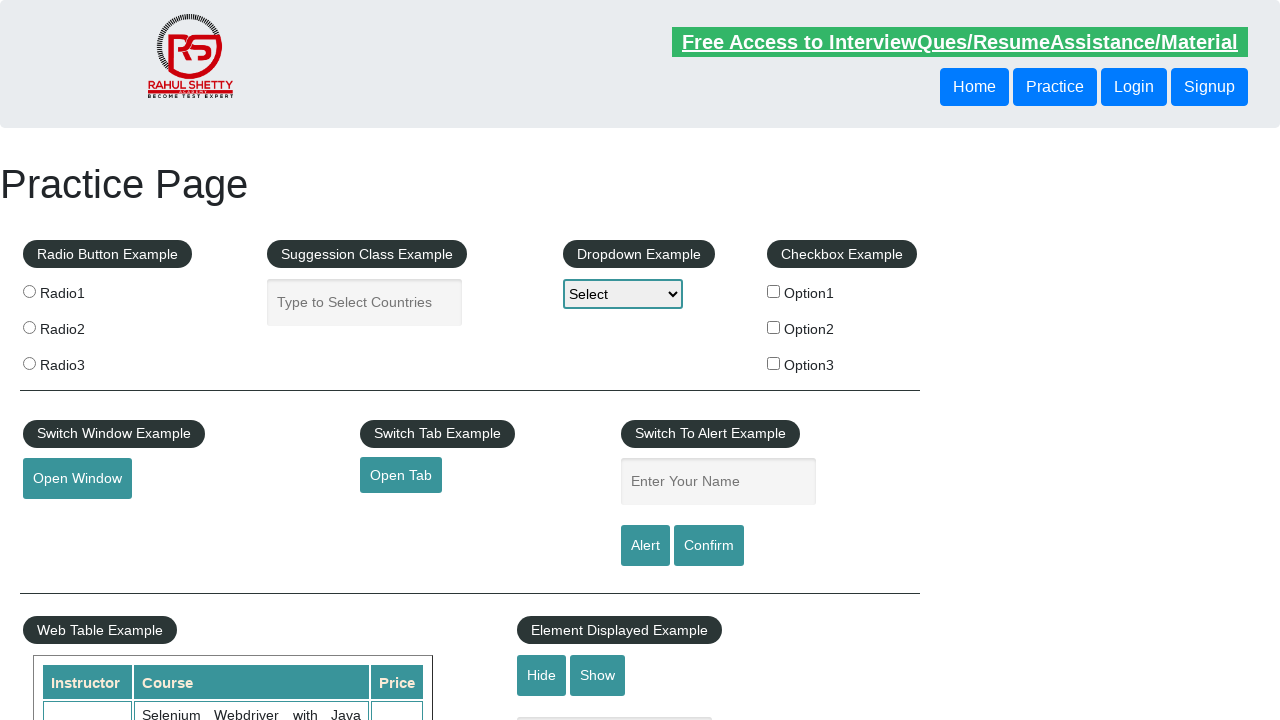

Verified that 20 footer links are present on the page
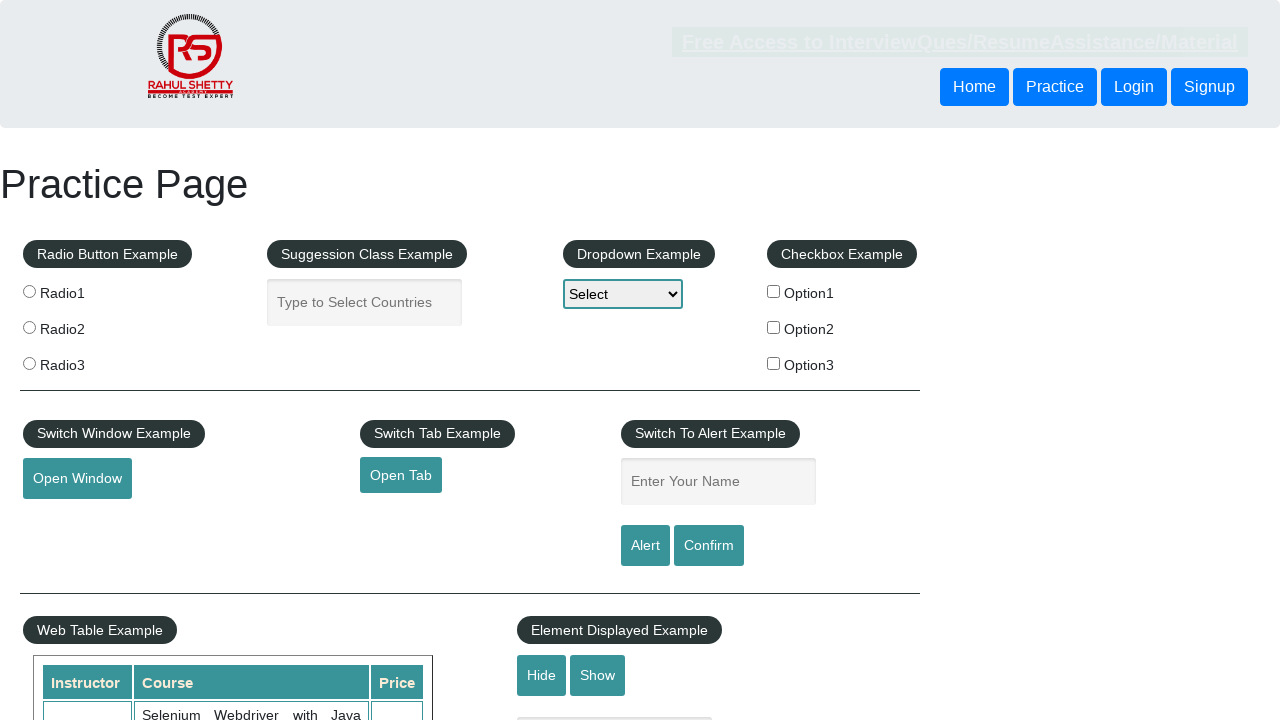

Scrolled first footer link into view
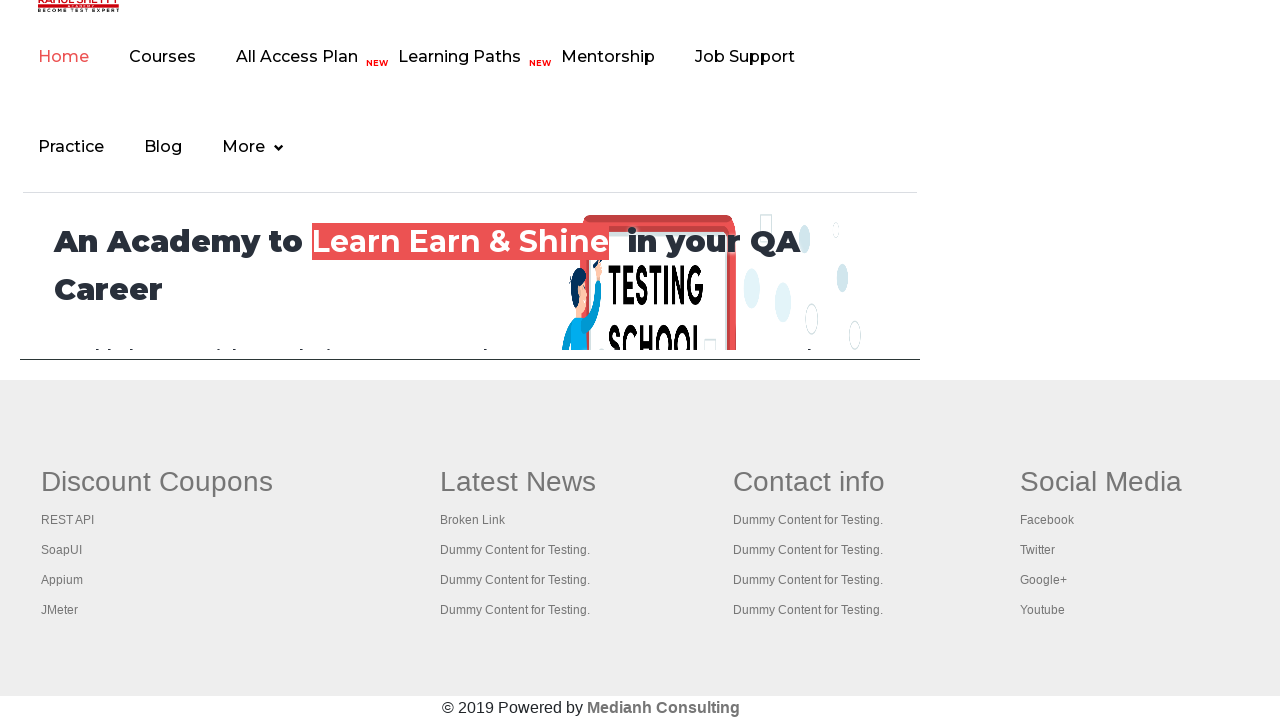

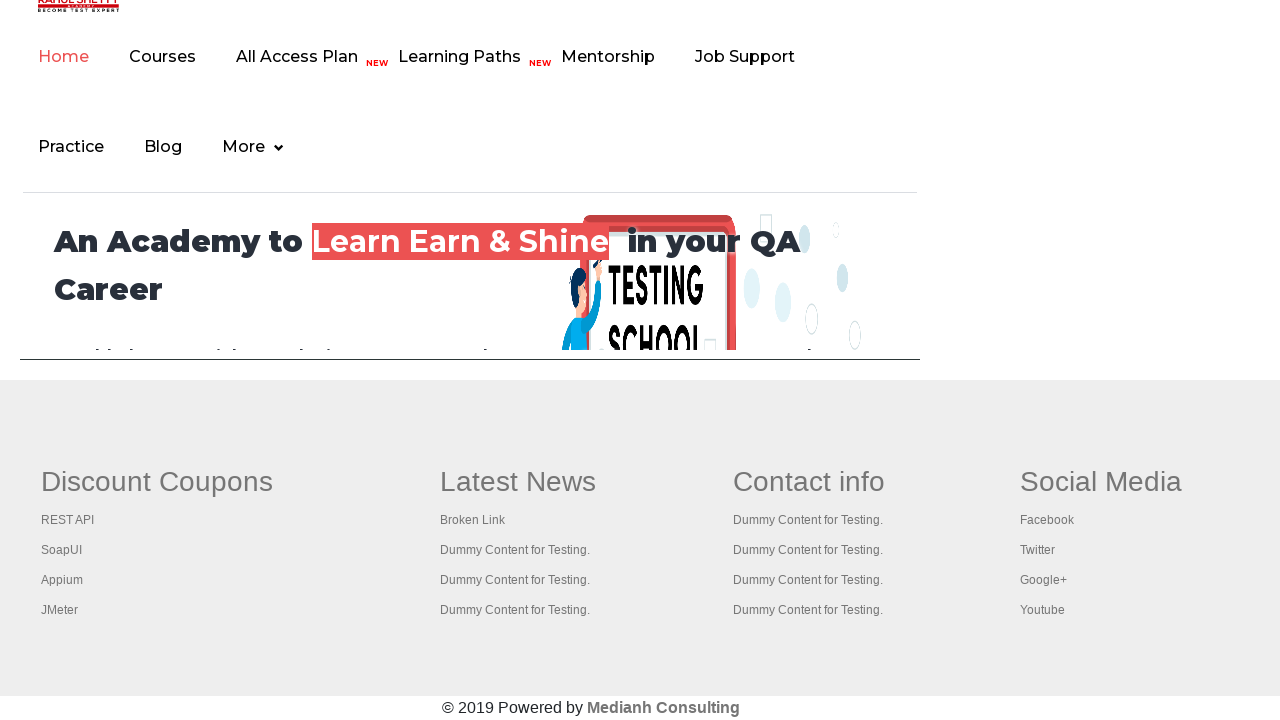